Tests that the text input field clears after adding a todo item

Starting URL: https://demo.playwright.dev/todomvc

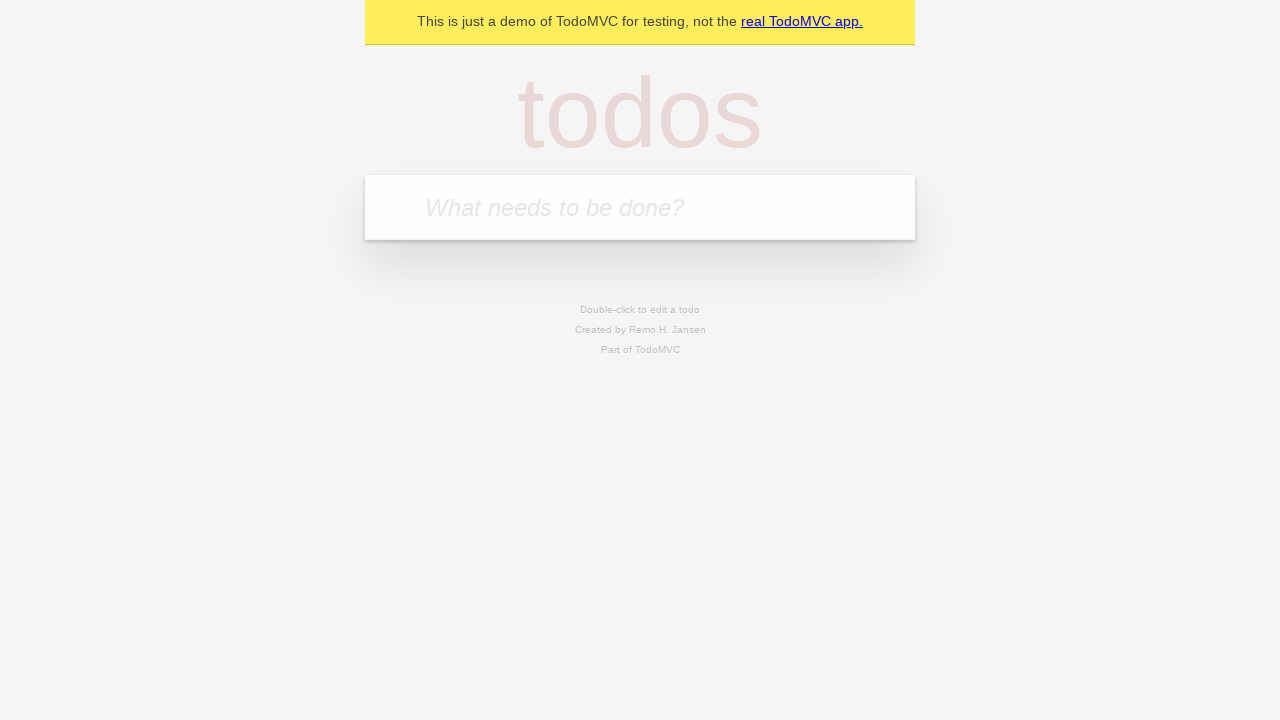

Located the todo input field with placeholder 'What needs to be done?'
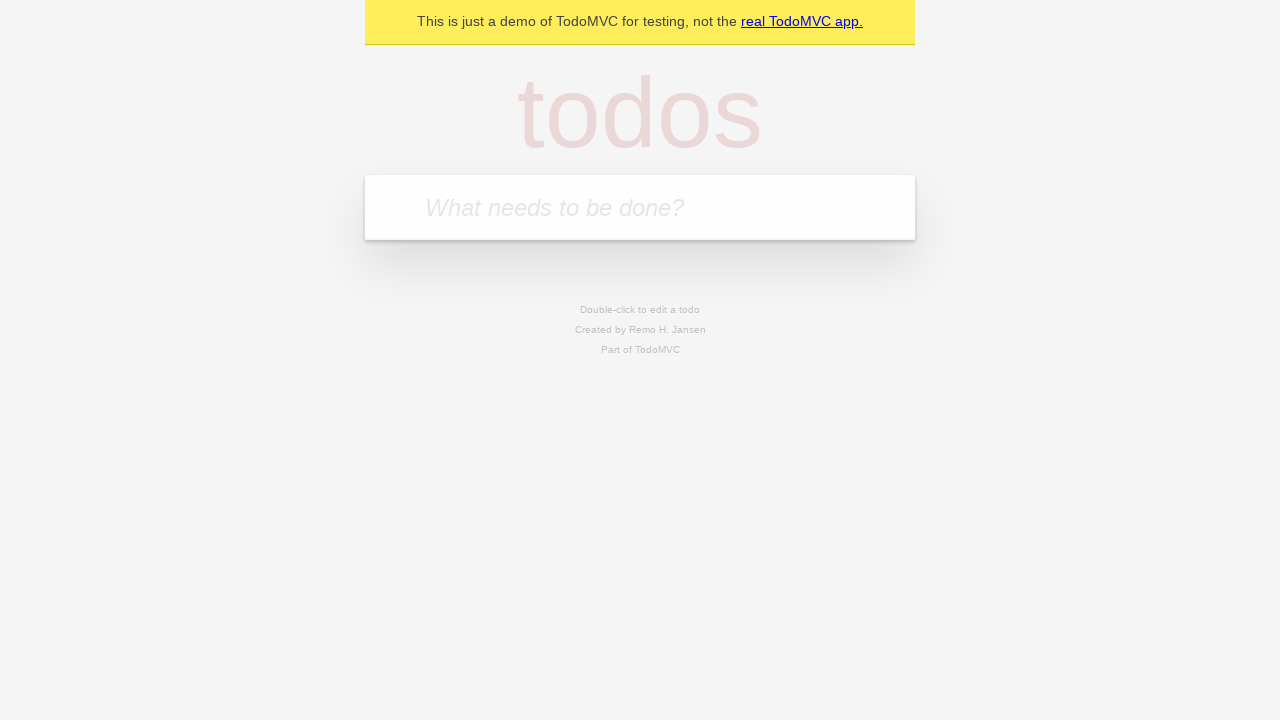

Filled todo input field with 'buy some cheese' on internal:attr=[placeholder="What needs to be done?"i]
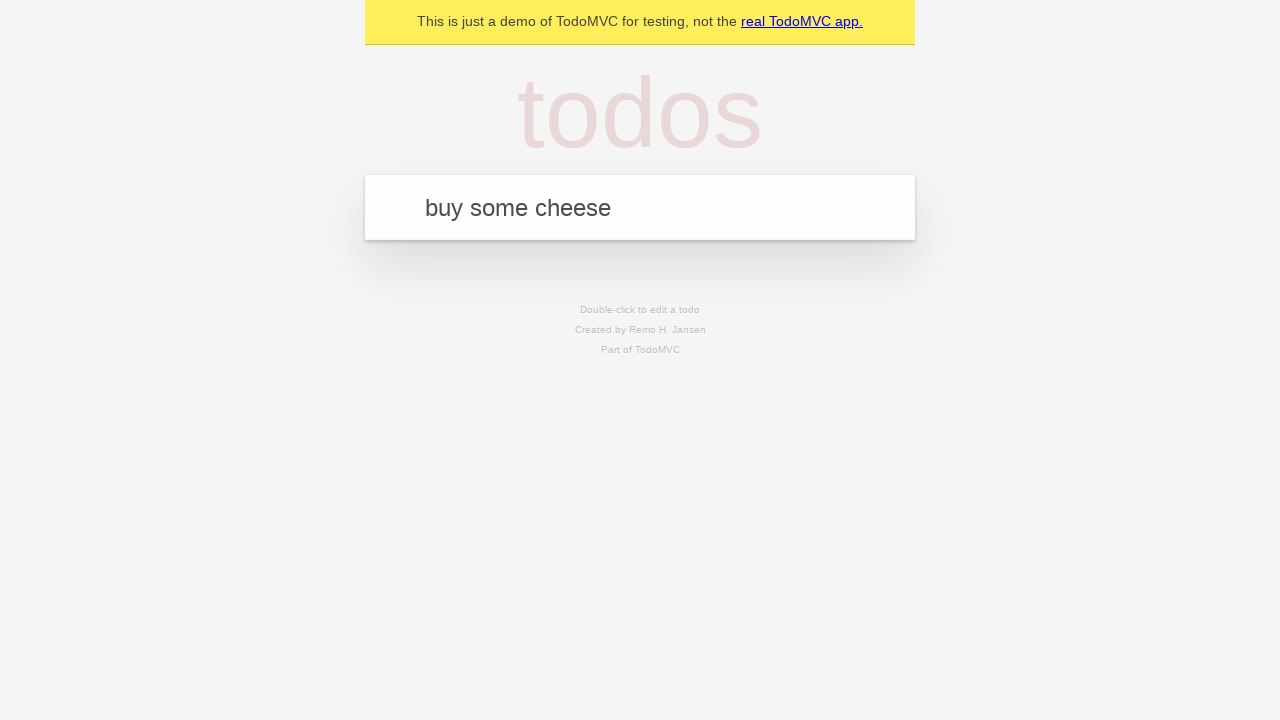

Pressed Enter to add todo item on internal:attr=[placeholder="What needs to be done?"i]
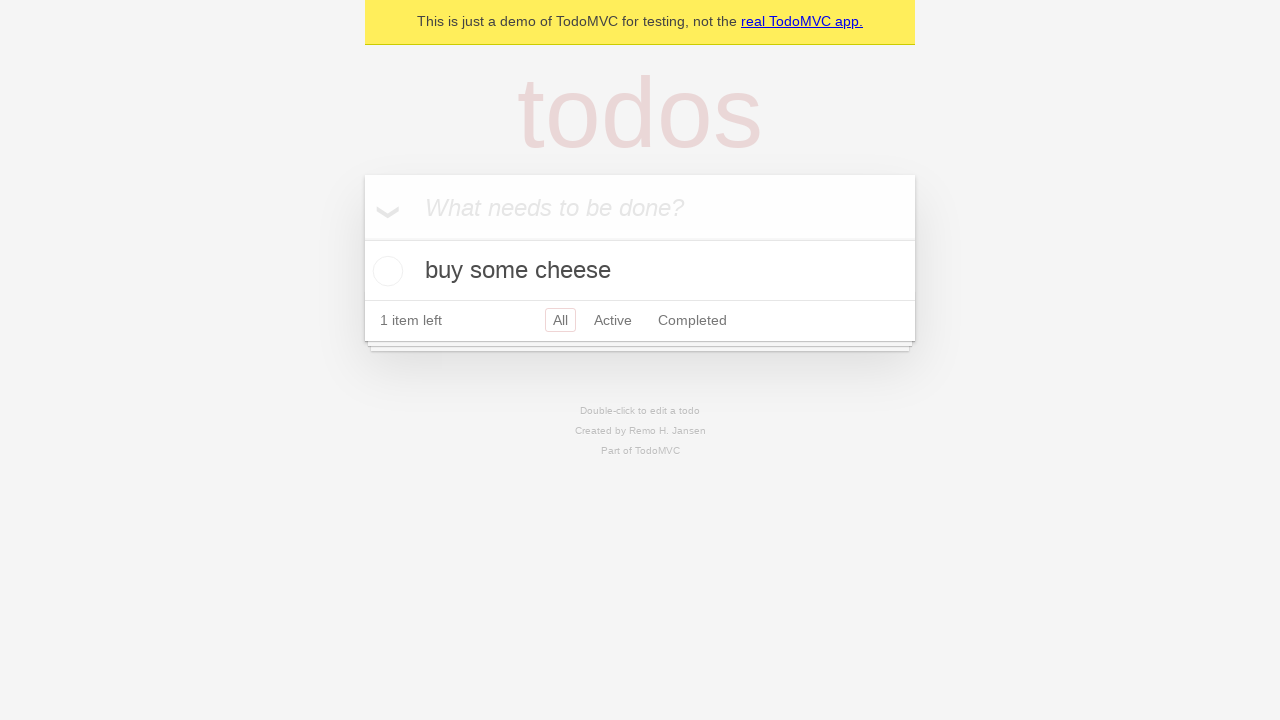

Todo item was added and label appeared
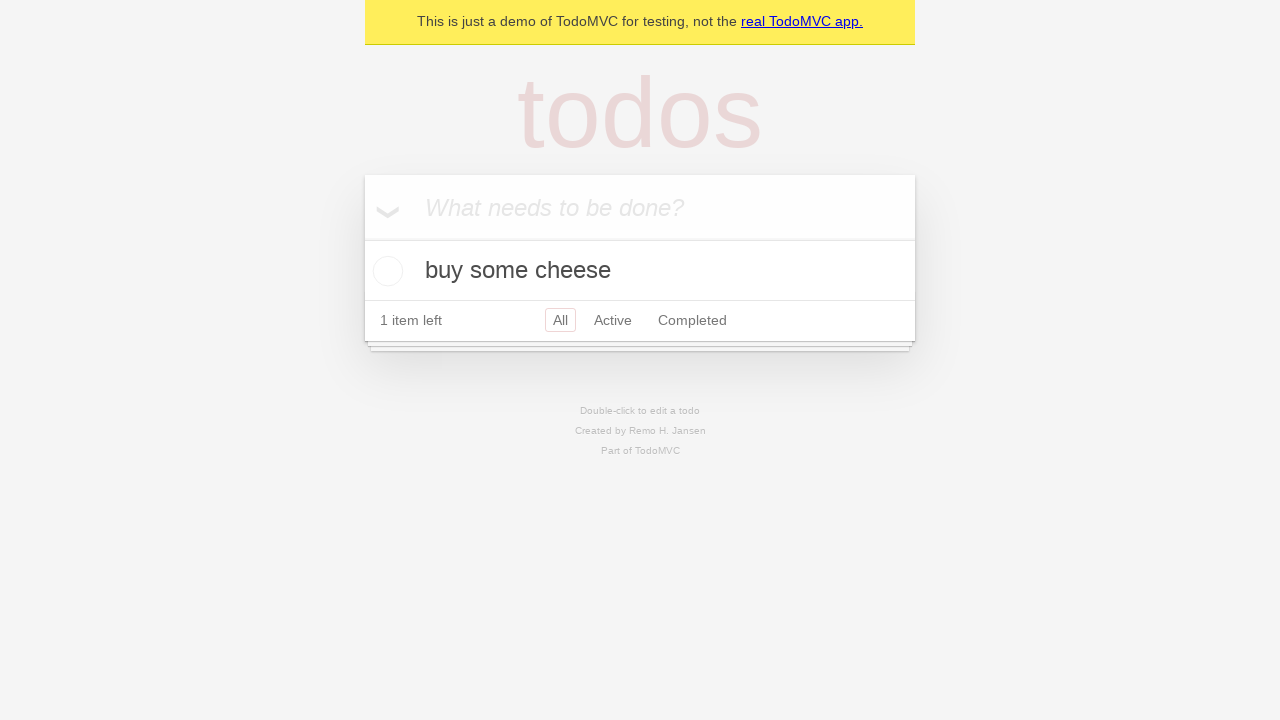

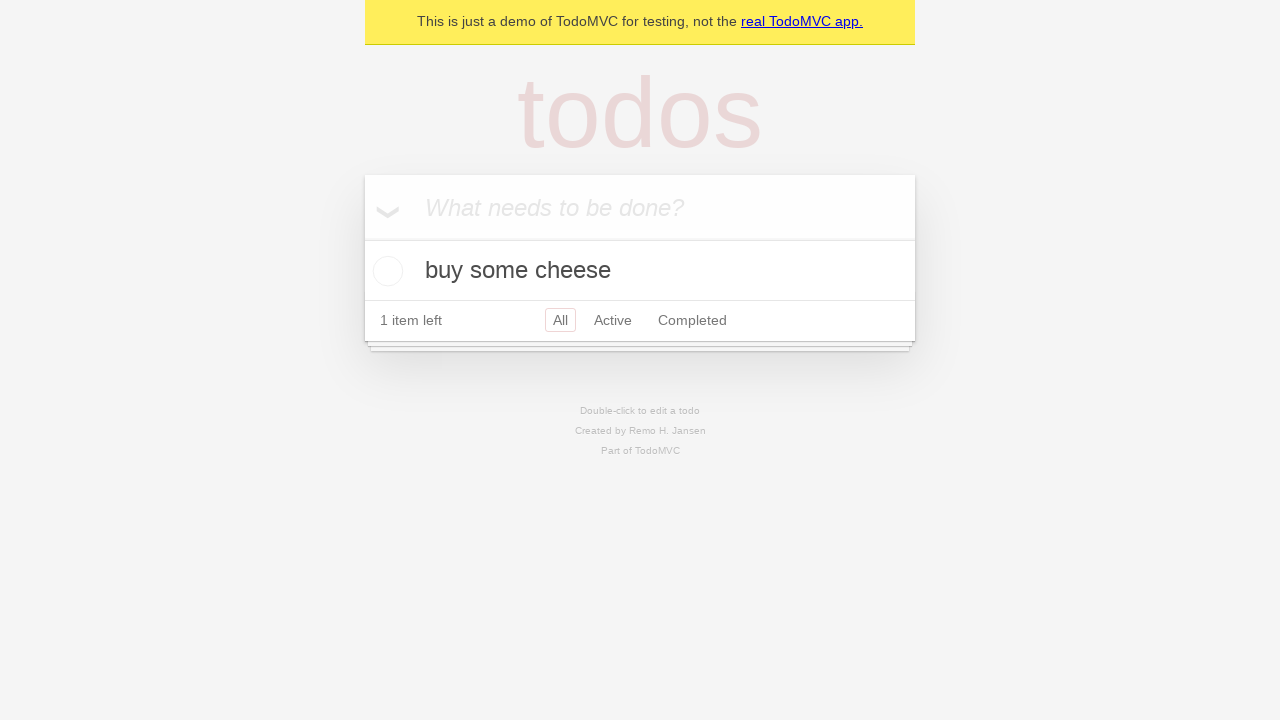